Tests navigation through different HTTP status code pages by clicking on each status code link and navigating back

Starting URL: http://the-internet.herokuapp.com/status_codes

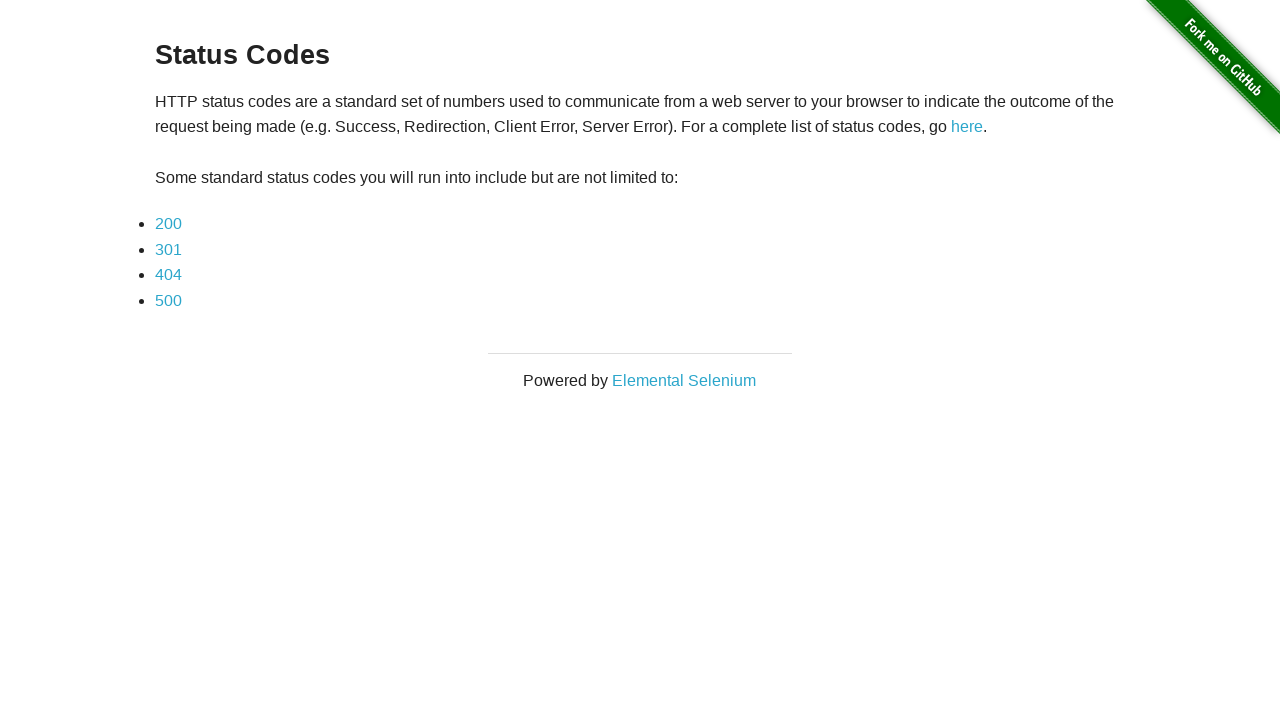

Clicked on 200 status code link at (168, 224) on xpath=//li/a
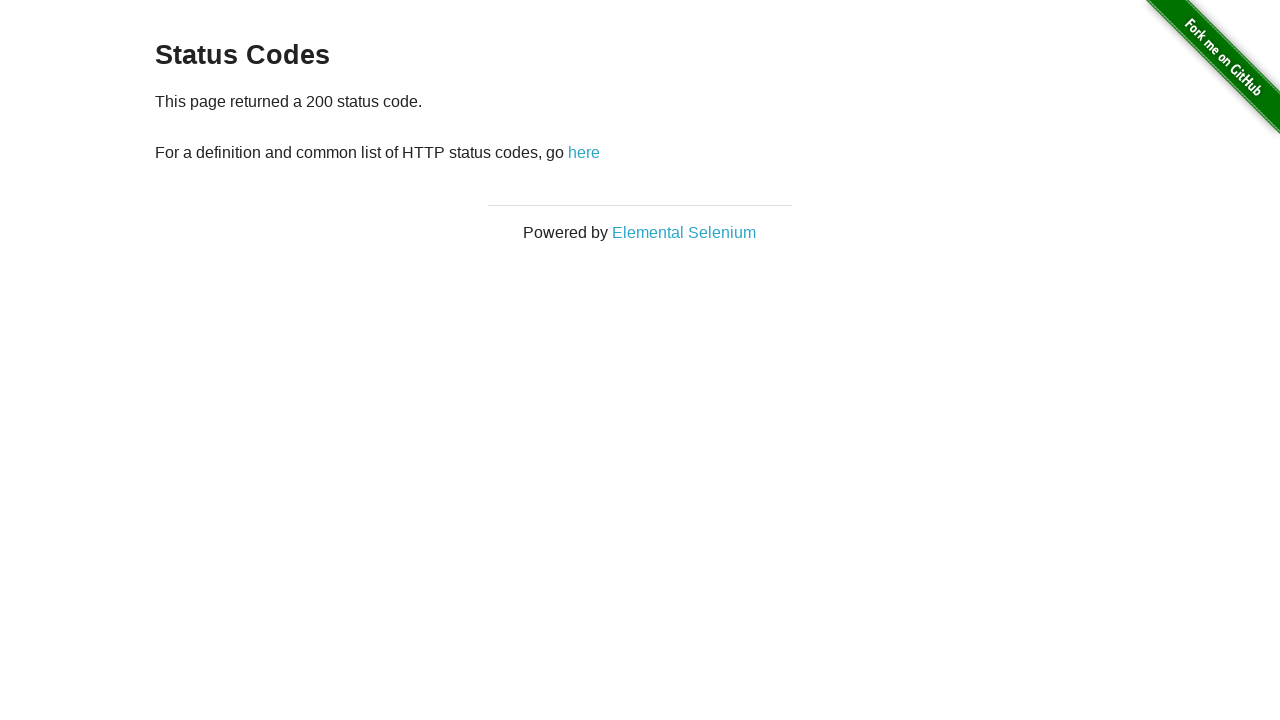

Navigated back to status codes page from 200 response
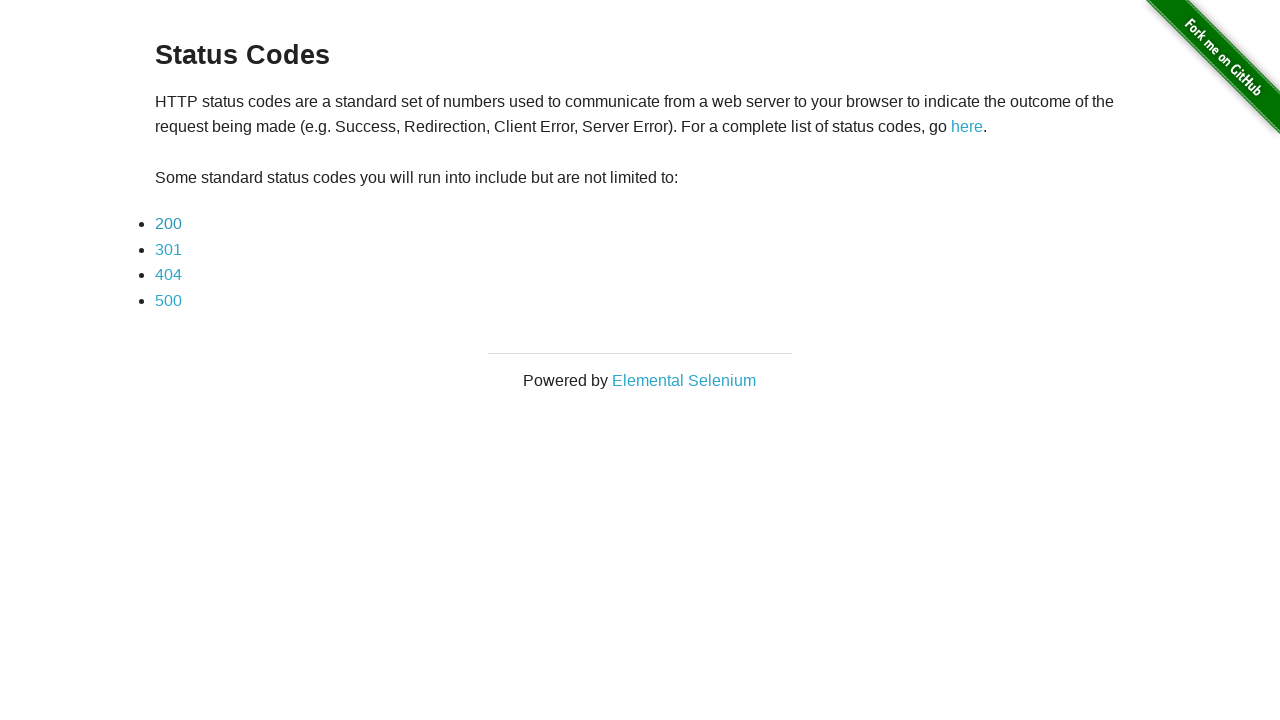

Clicked on 301 status code link at (168, 249) on xpath=//li[2]/a
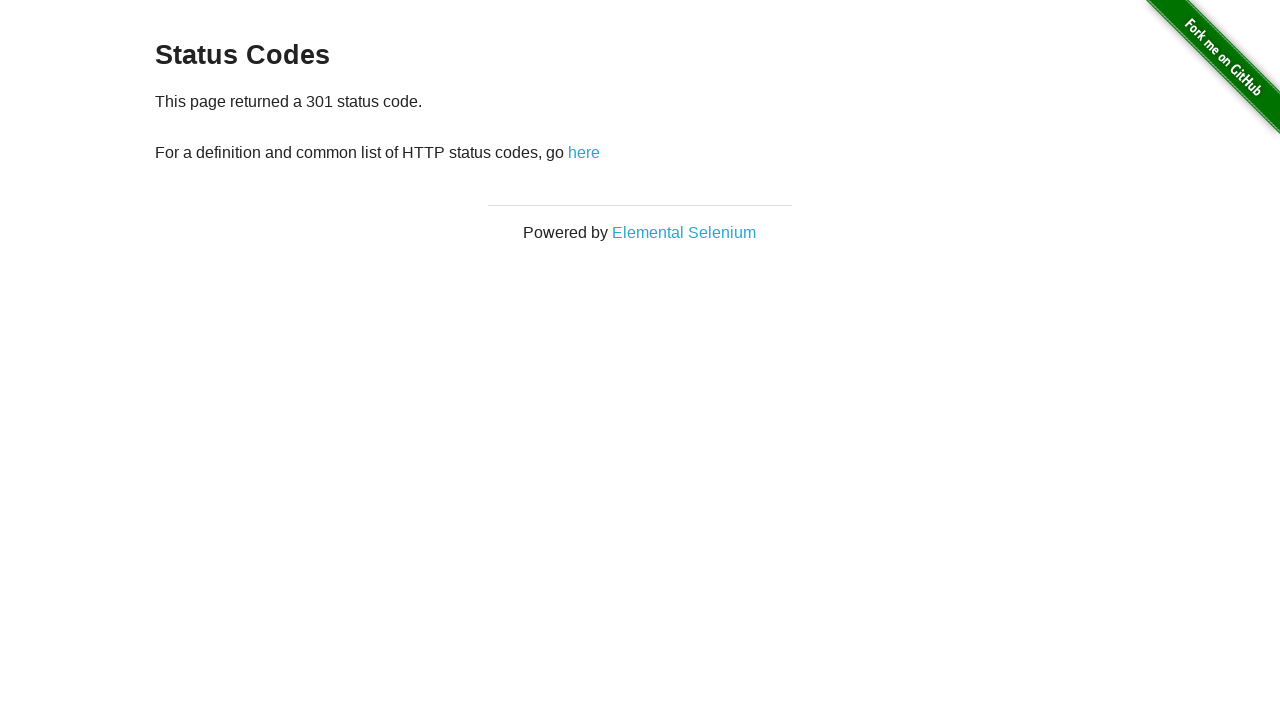

Navigated back to status codes page from 301 response
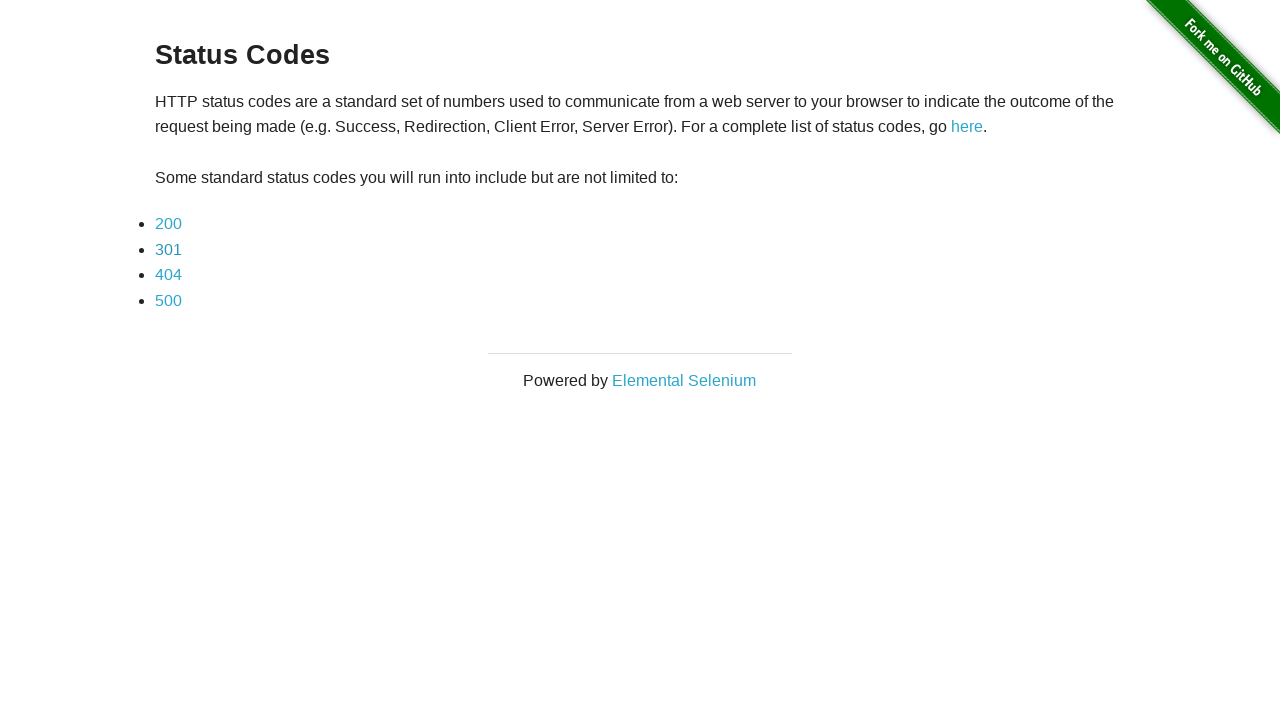

Clicked on 404 status code link at (168, 275) on xpath=//li[3]/a
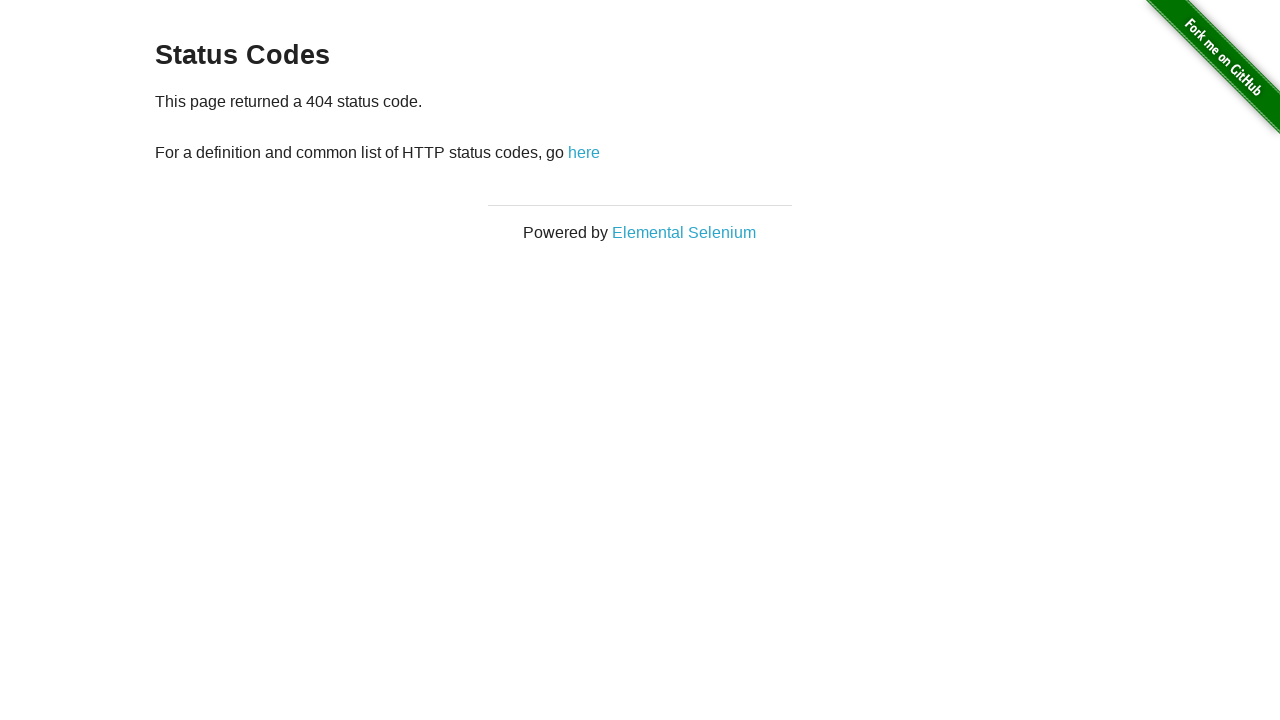

Navigated back to status codes page from 404 response
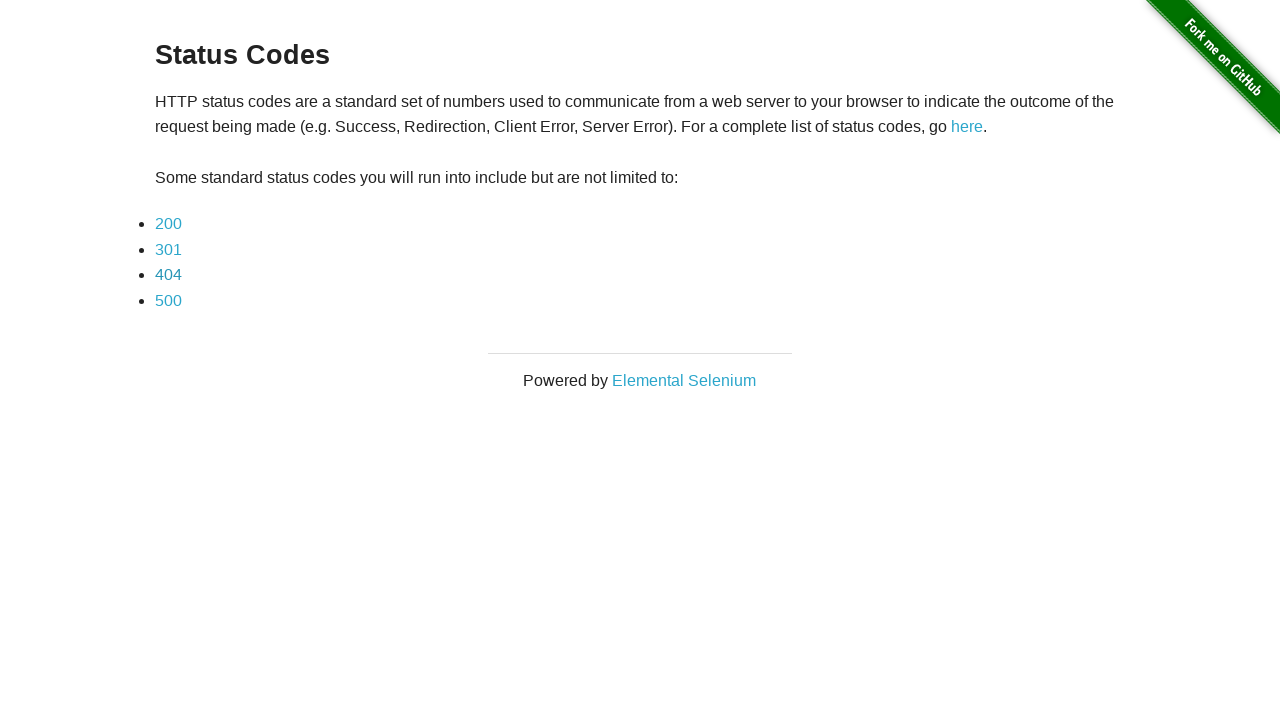

Clicked on 500 status code link at (168, 300) on xpath=//li[4]/a
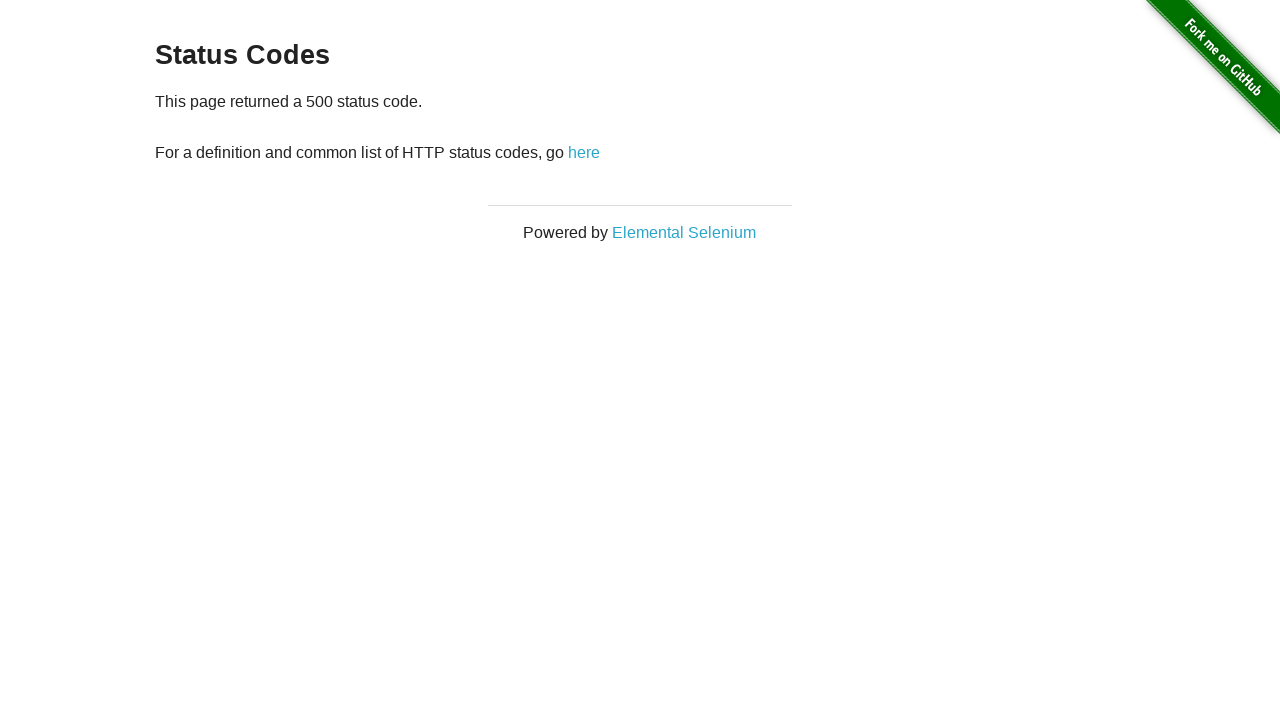

Navigated back to status codes page from 500 response
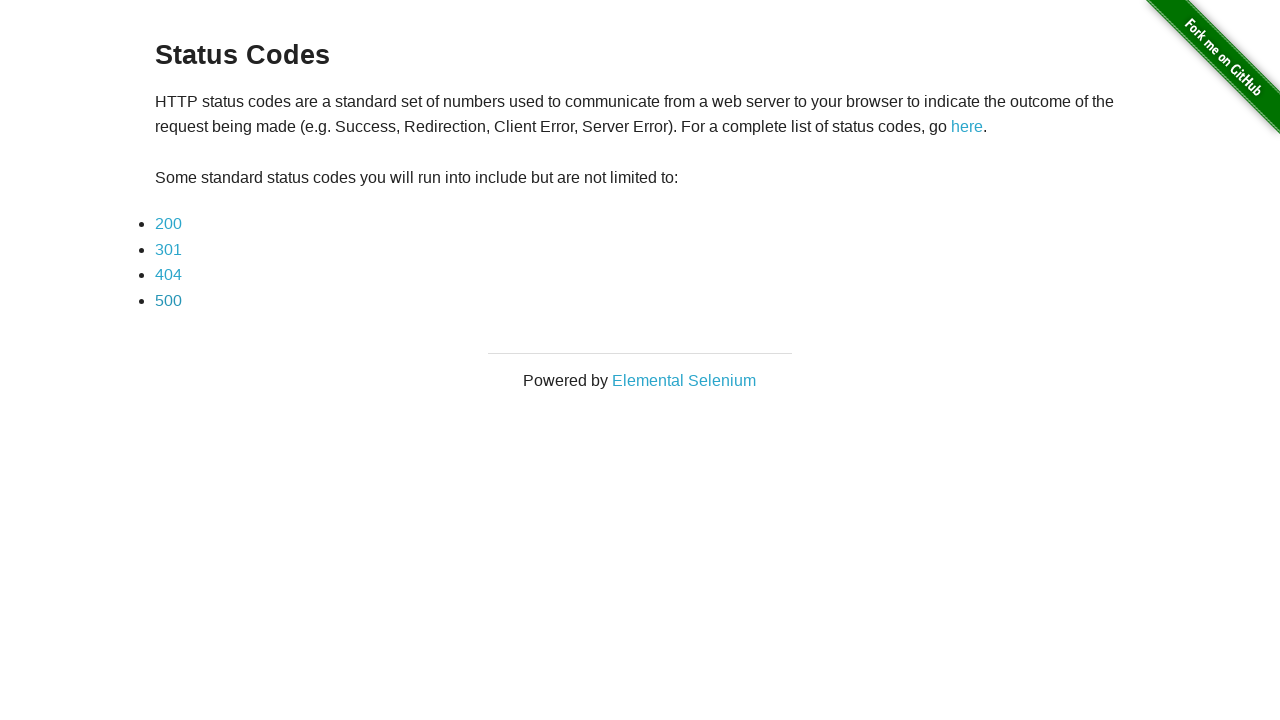

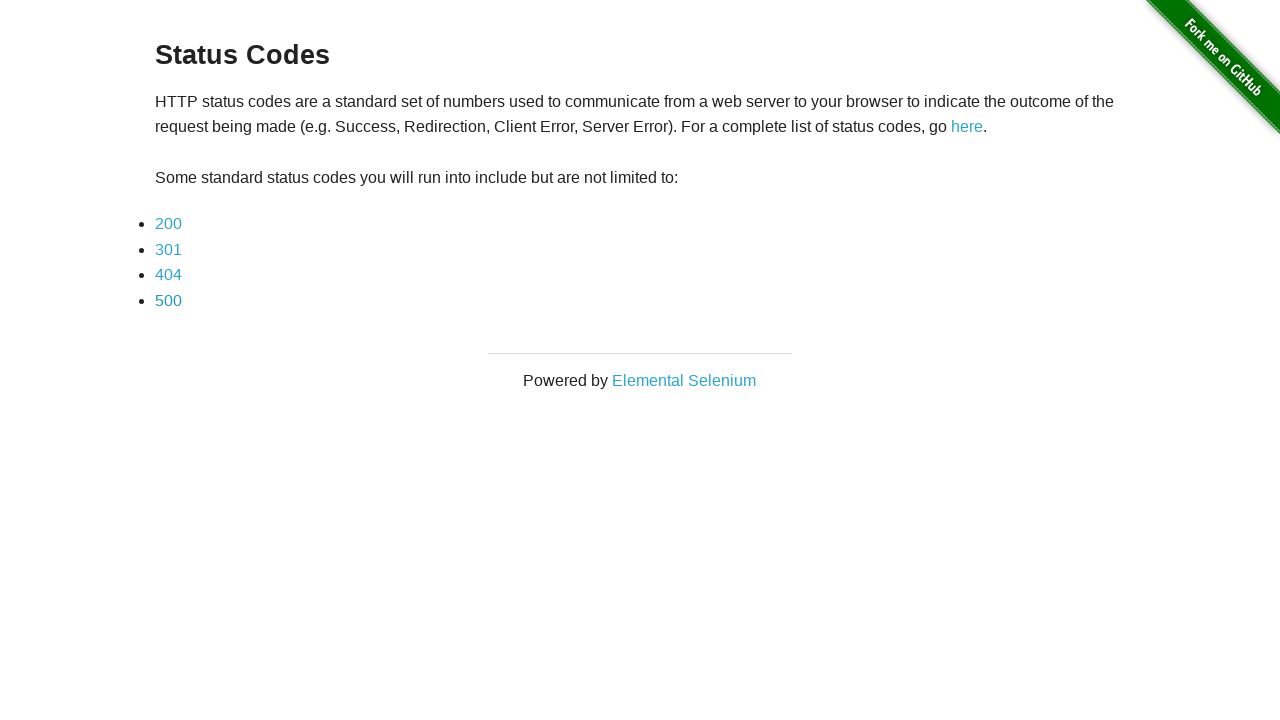